Tests table sorting functionality by clicking on the column header to sort, verifying the sort order, and using pagination to find and display the price of a specific item

Starting URL: https://rahulshettyacademy.com/seleniumPractise/#/offers

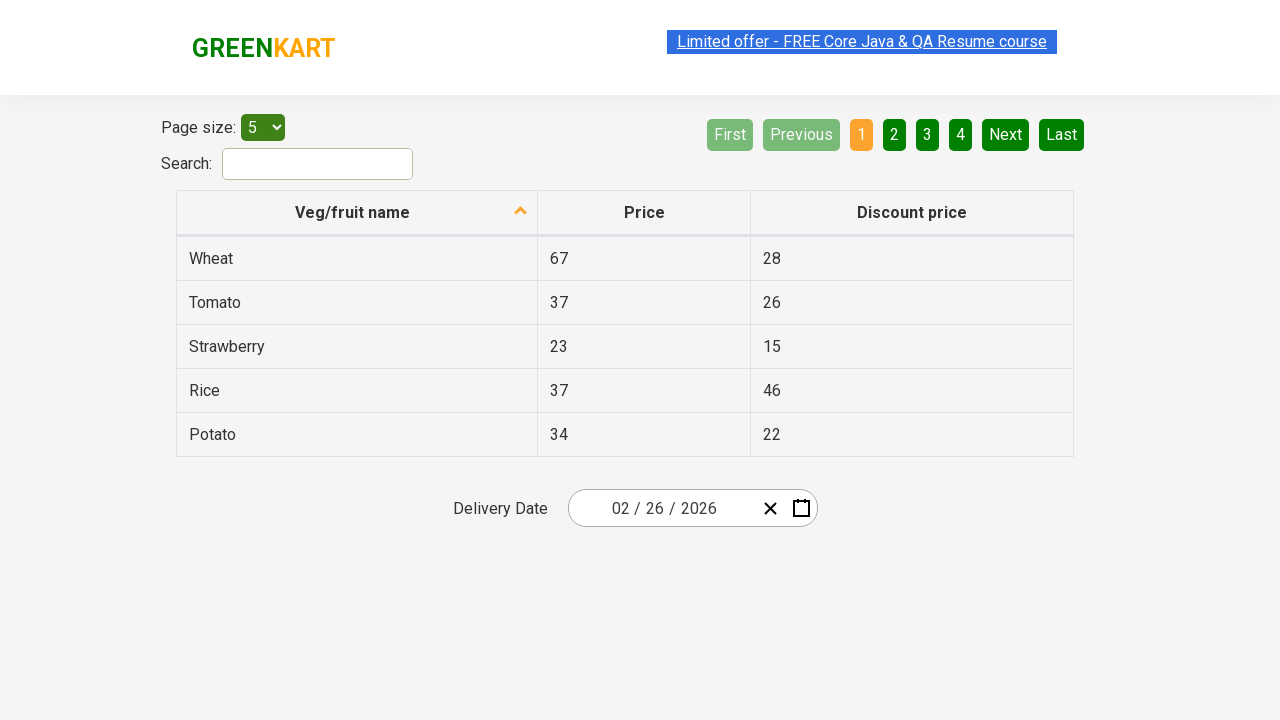

Clicked first column header to sort table at (357, 213) on xpath=//tr/th[1]
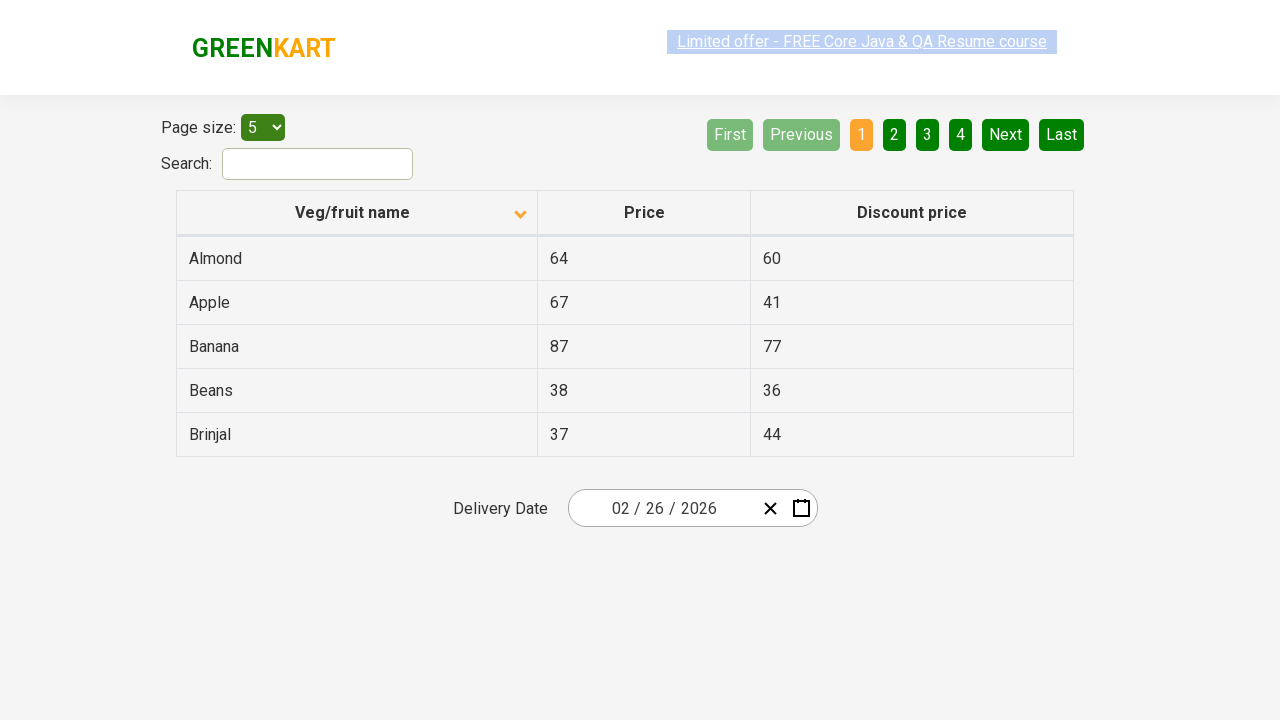

Retrieved all elements from first column
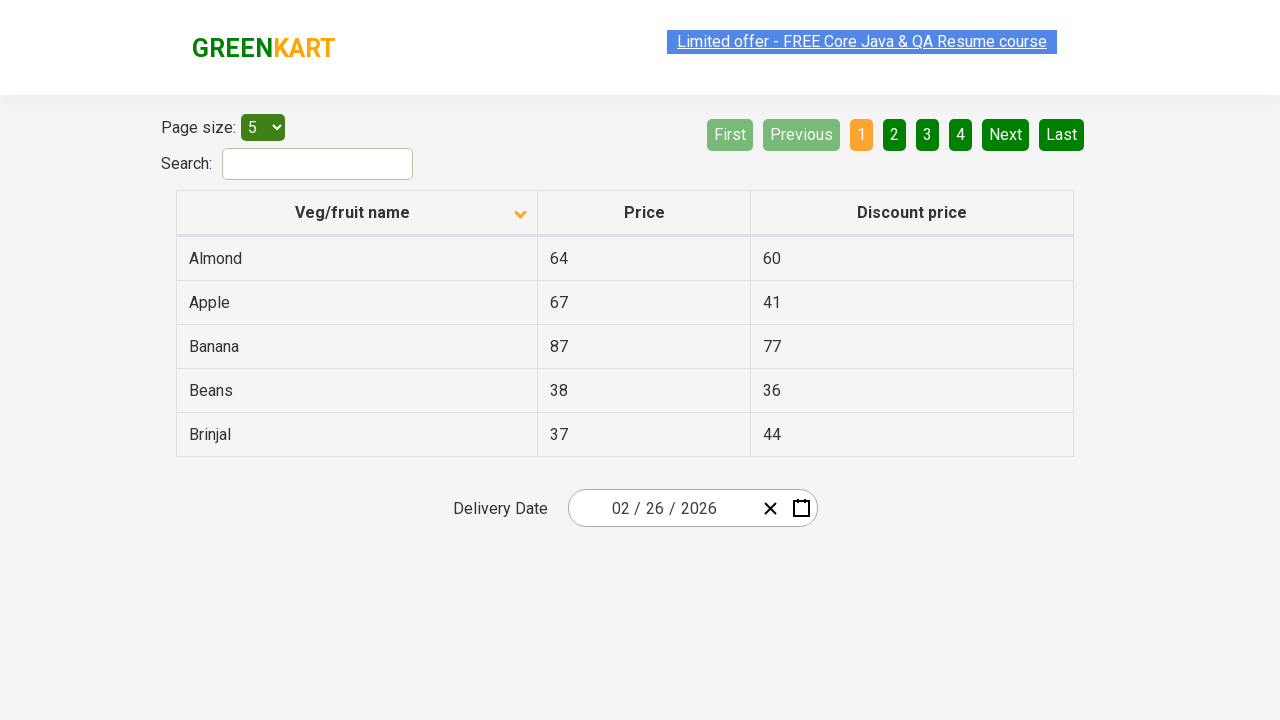

Extracted text content from 5 column elements
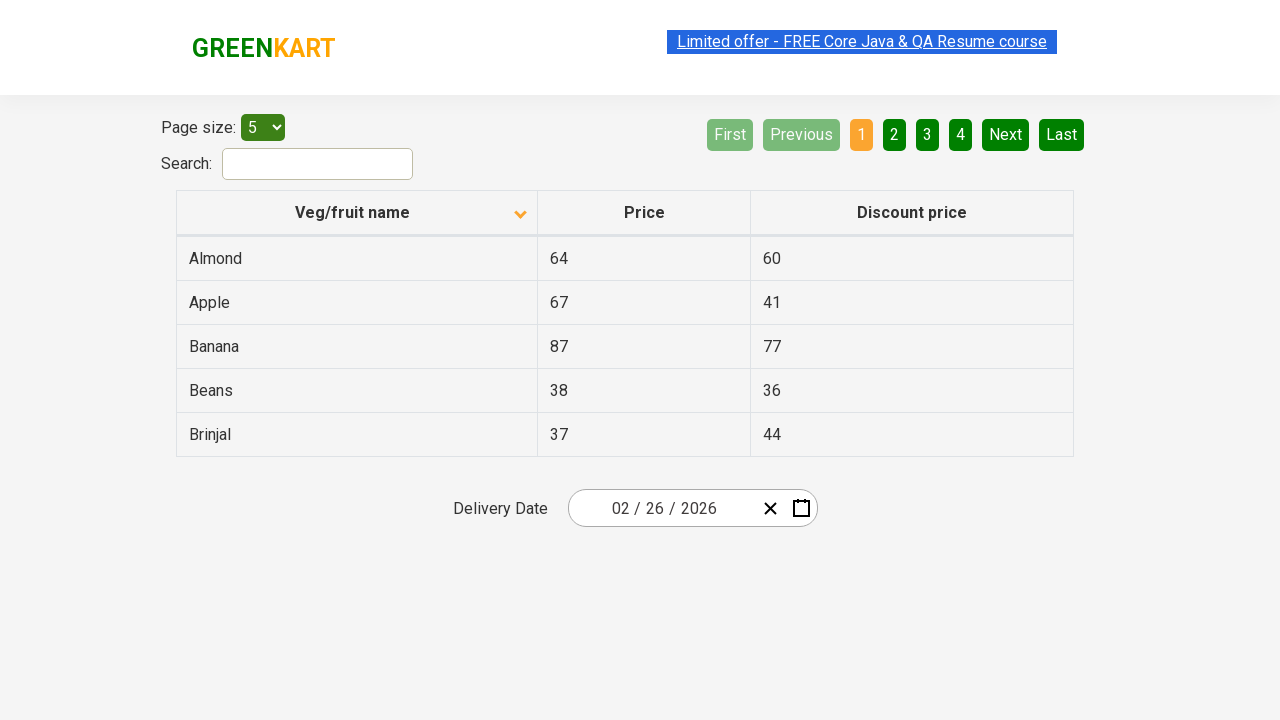

Verified table is properly sorted in ascending order
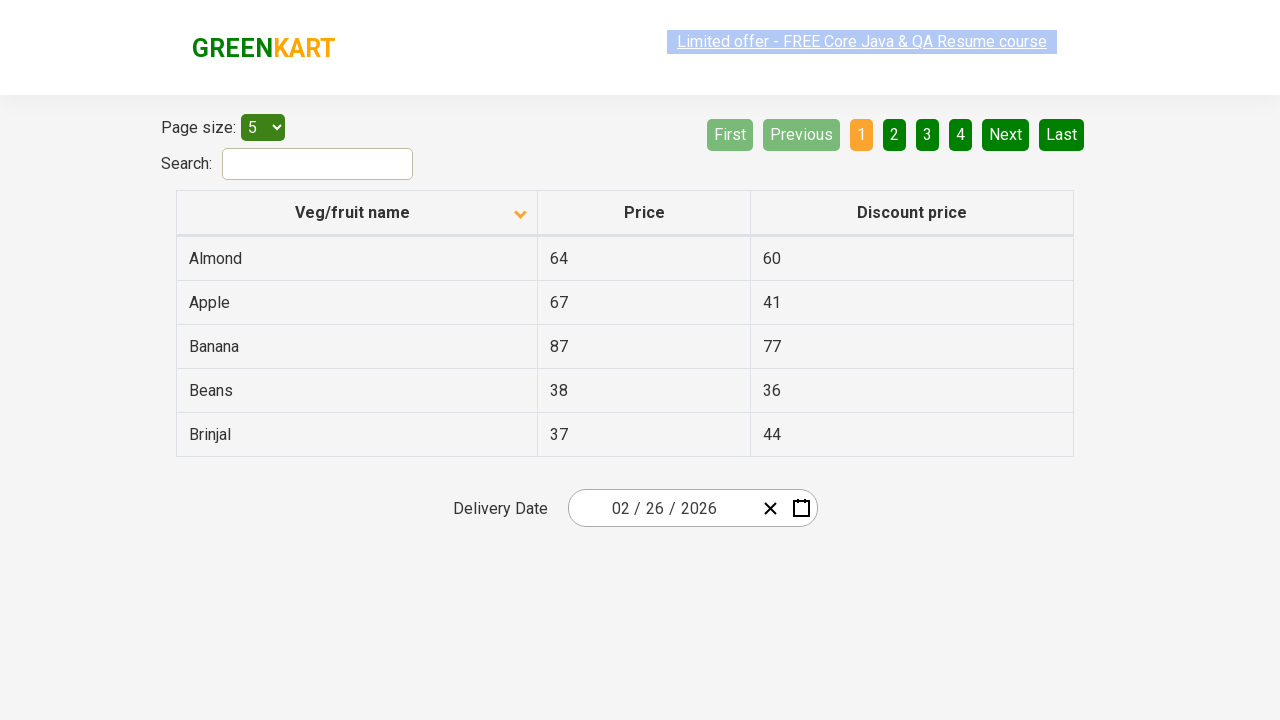

Retrieved all rows from first column for searching
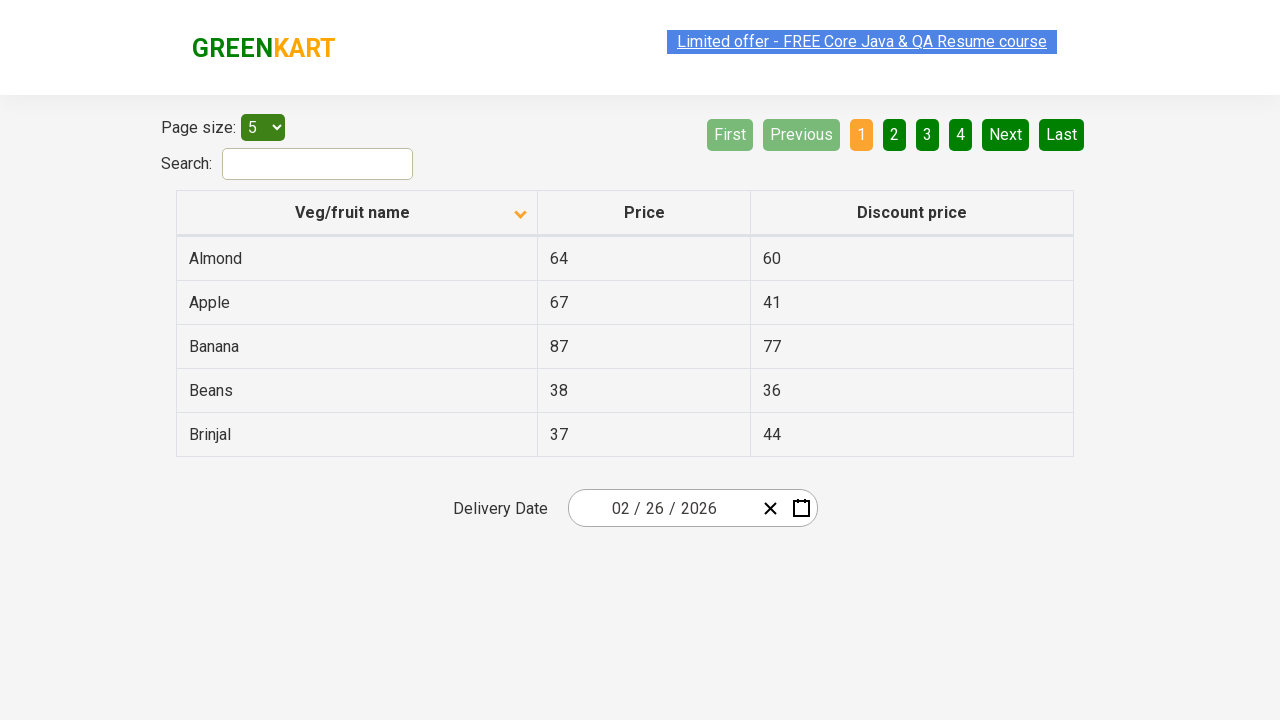

Clicked Next button to navigate to next page of results at (1006, 134) on a[aria-label='Next']
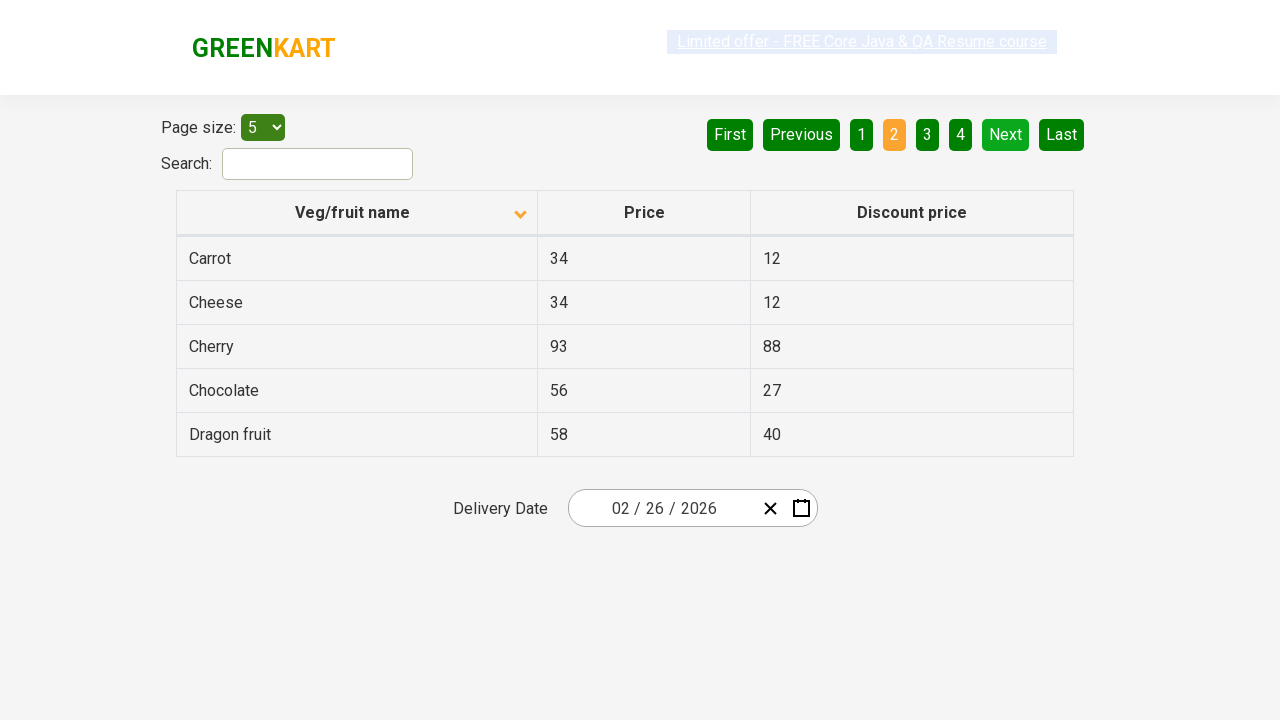

Retrieved all rows from first column for searching
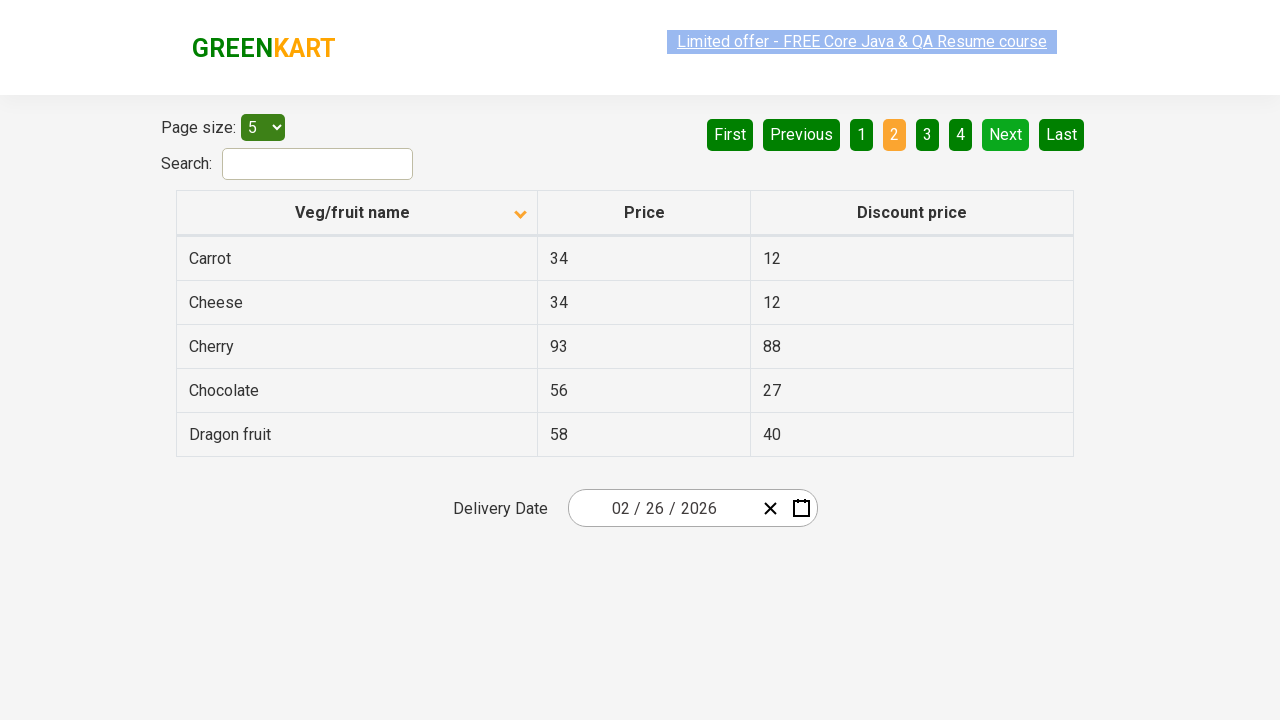

Found 'Cheese' product with price: 34
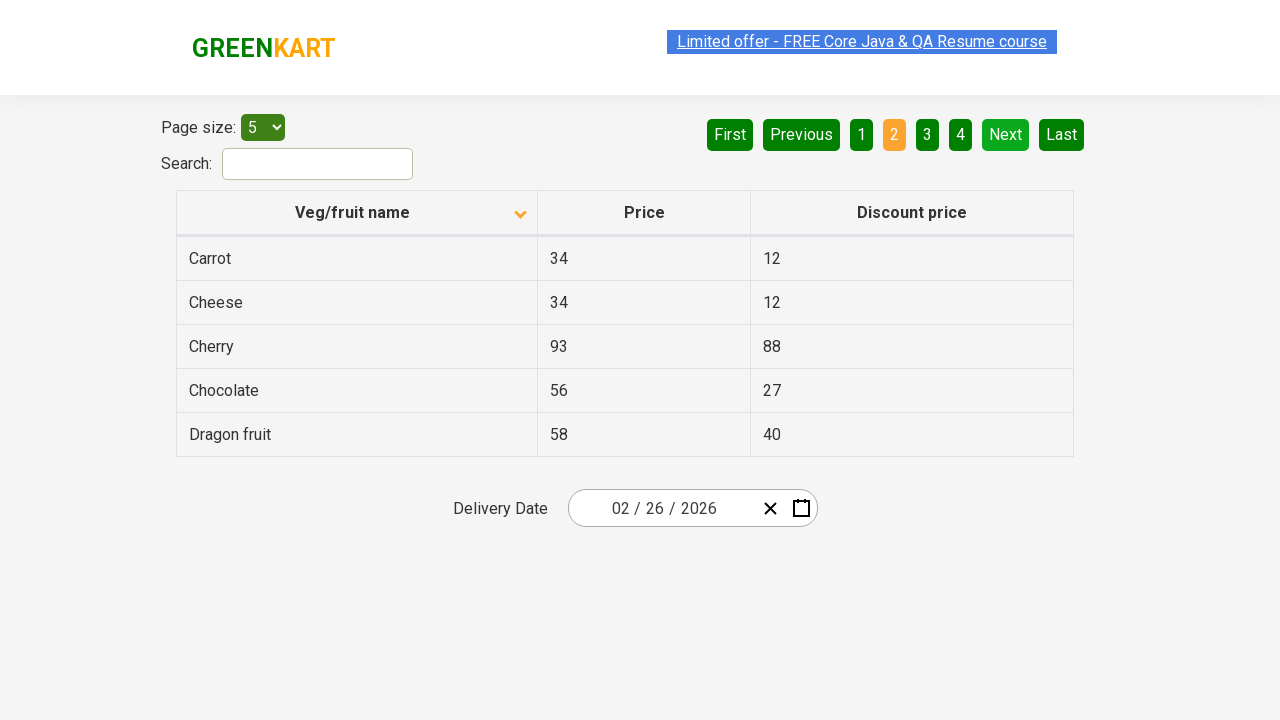

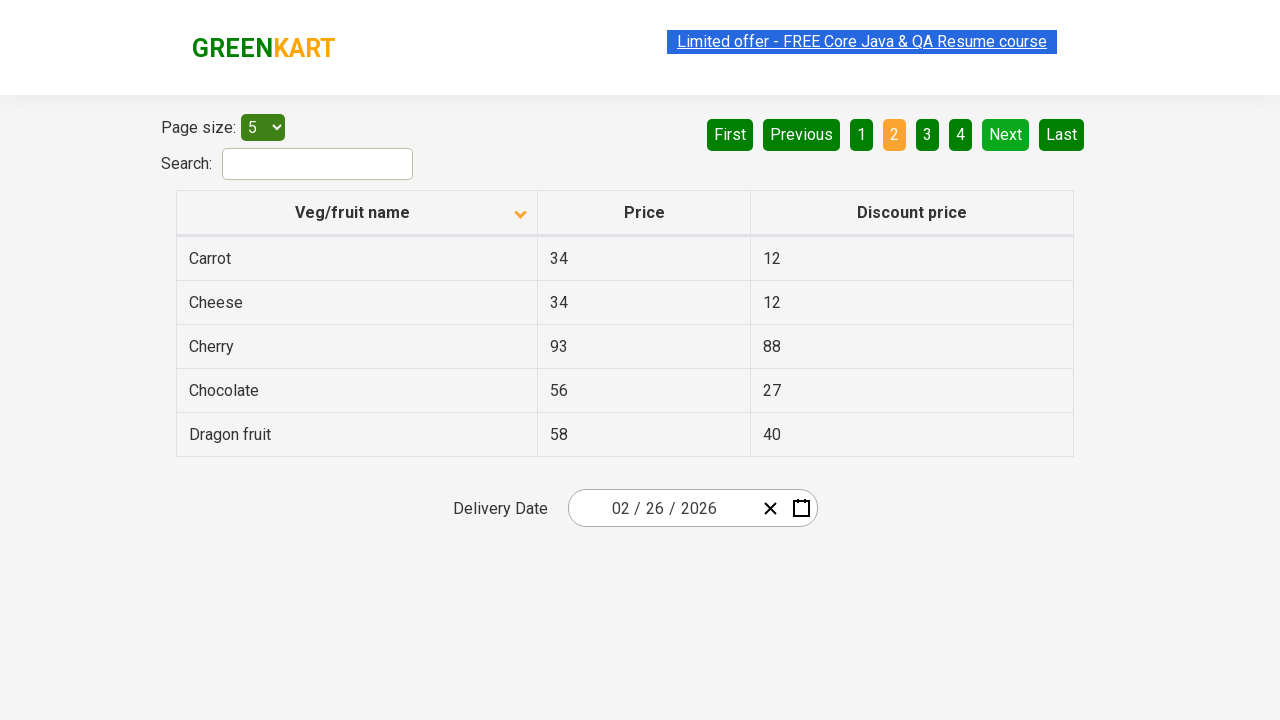